Tests various alert interactions on a practice website including confirm alerts, dialog alerts, and sweet alerts by clicking buttons and accepting/dismissing the alerts.

Starting URL: https://www.leafground.com/alert.xhtml

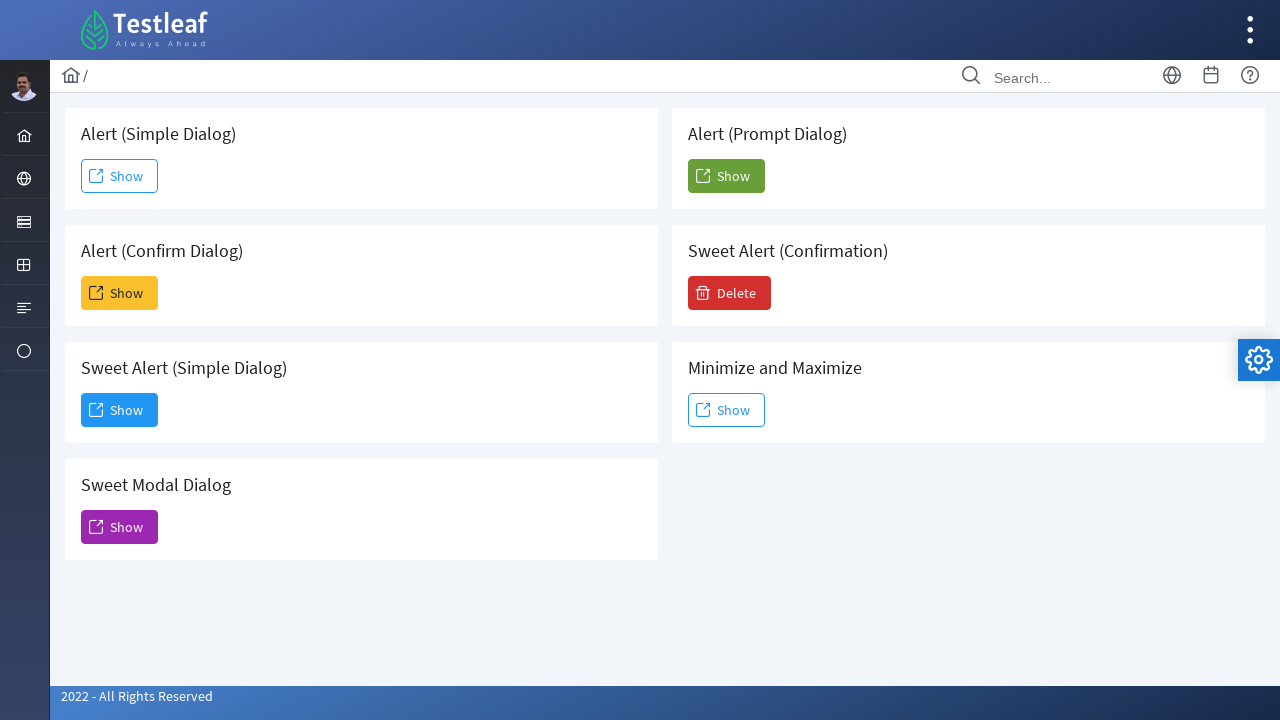

Clicked Confirm Alert button at (120, 176) on #j_idt88\:j_idt91
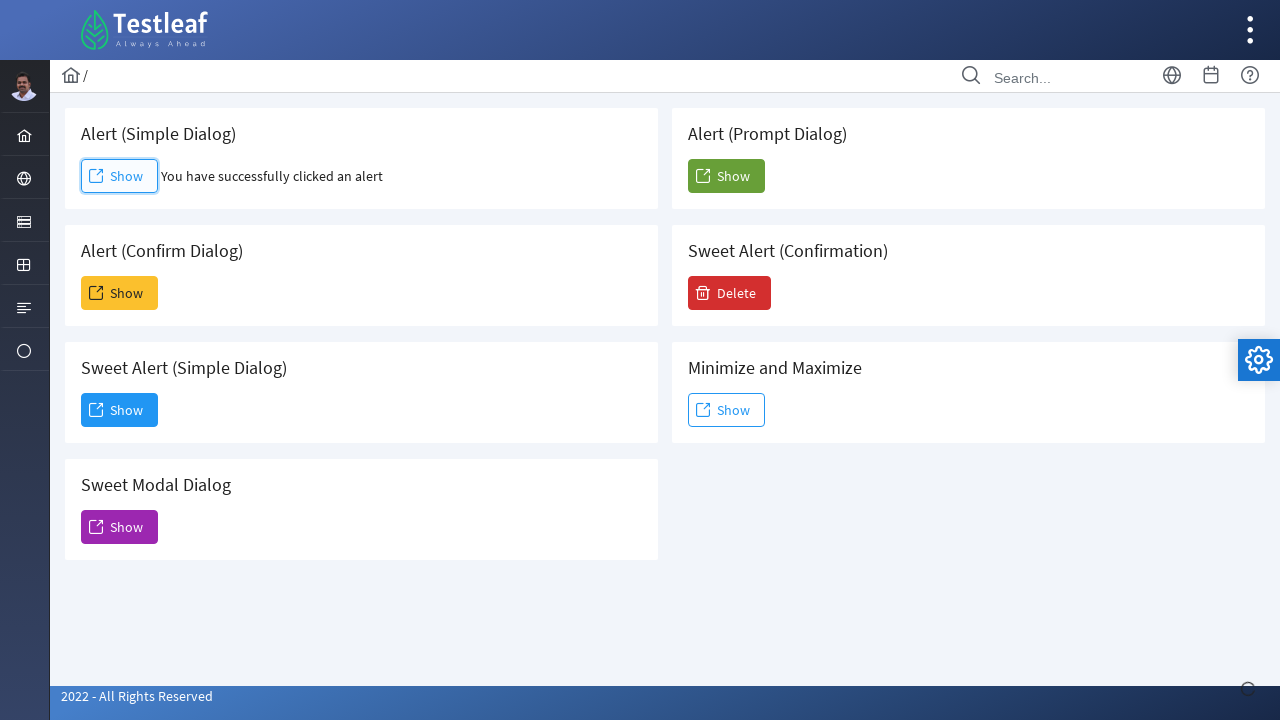

Set up dialog handler to accept alerts
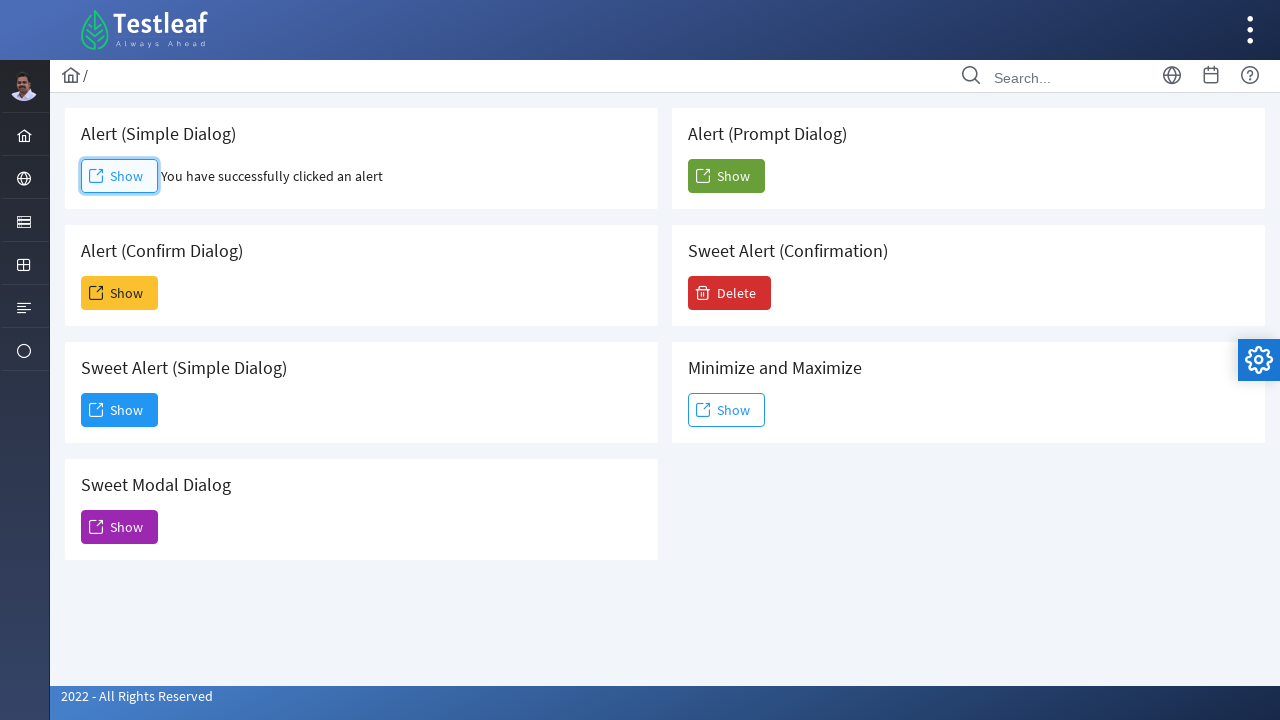

Waited for confirm alert to be processed
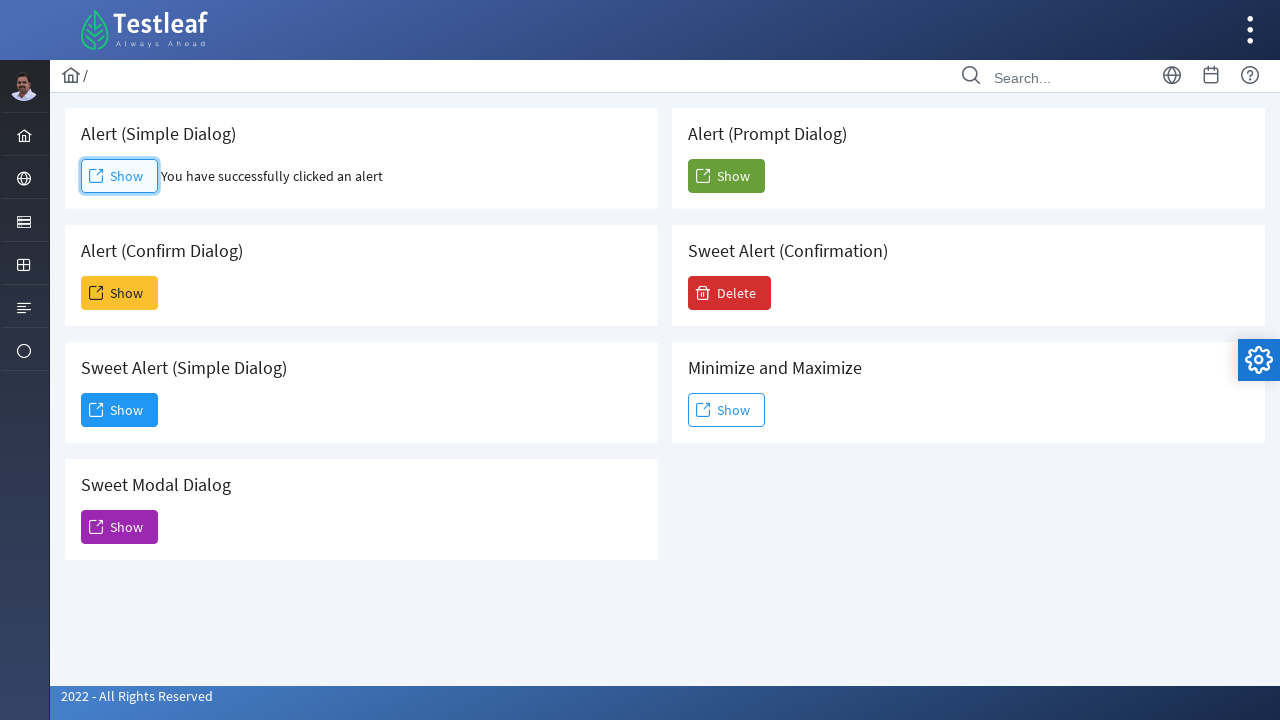

Clicked Dialog Alert button at (120, 293) on #j_idt88\:j_idt93
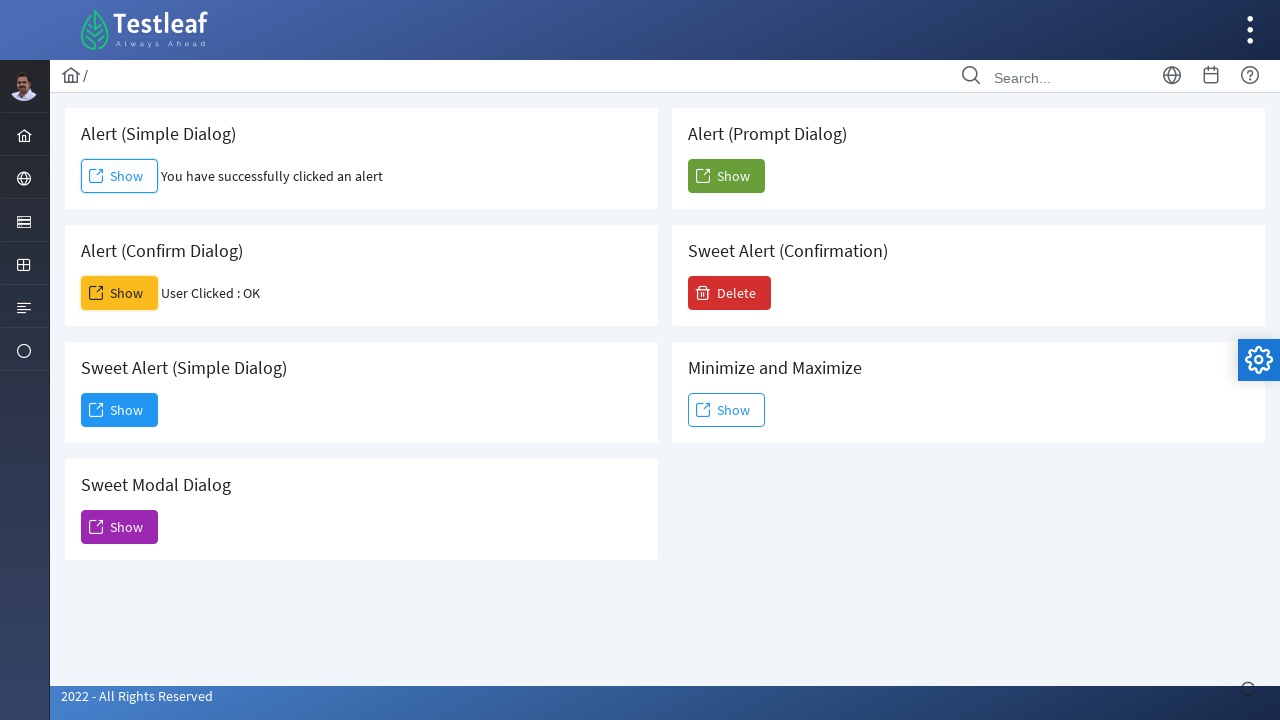

Waited for dialog alert to appear
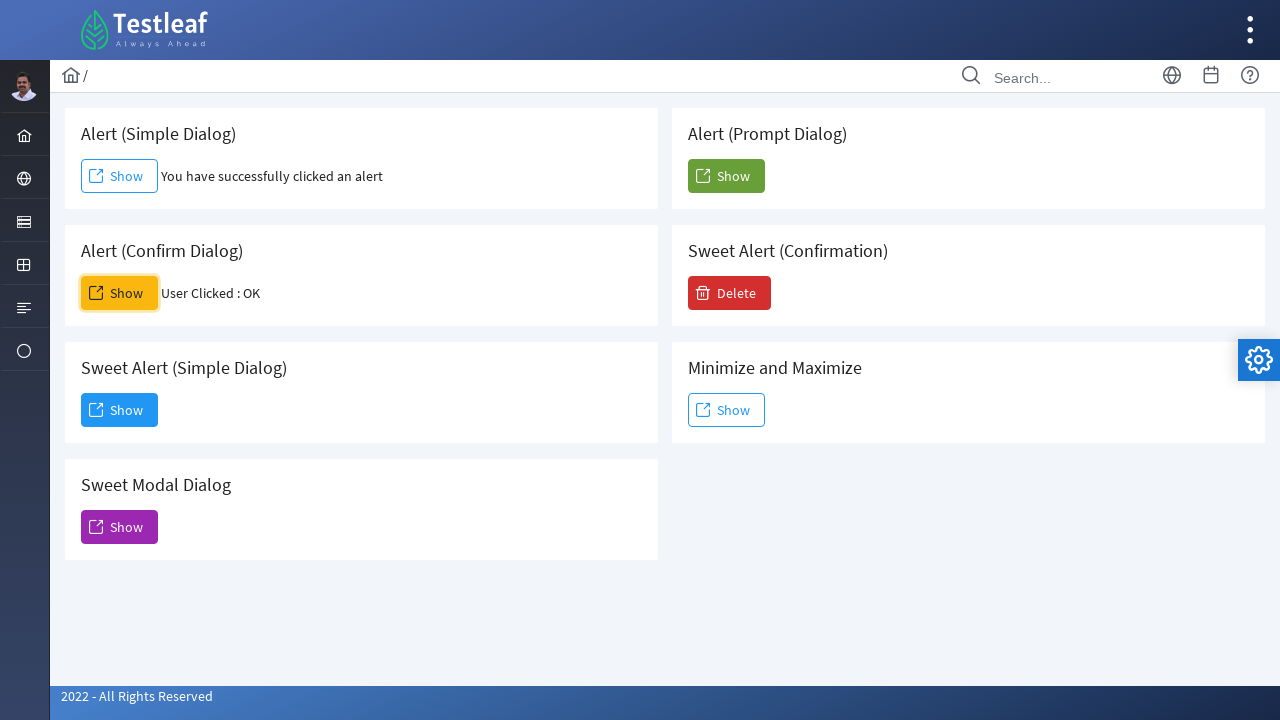

Clicked Sweet Alert button at (120, 410) on #j_idt88\:j_idt95
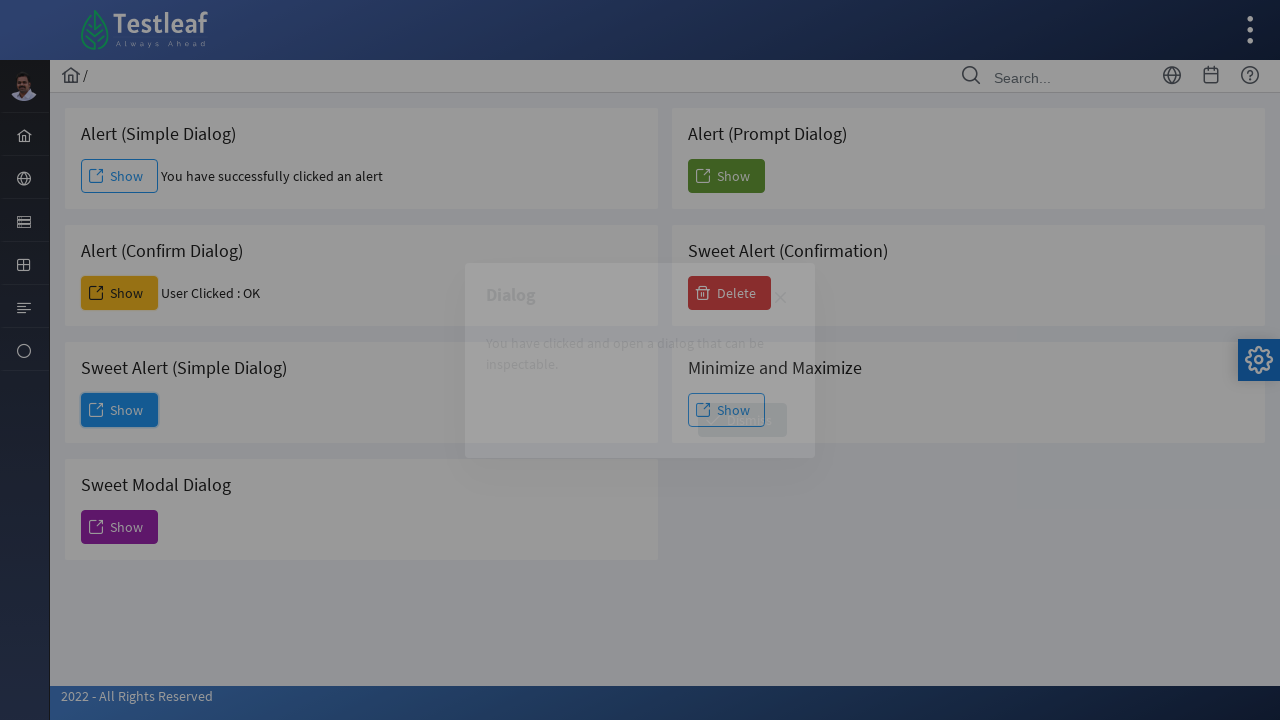

Waited for sweet alert to load
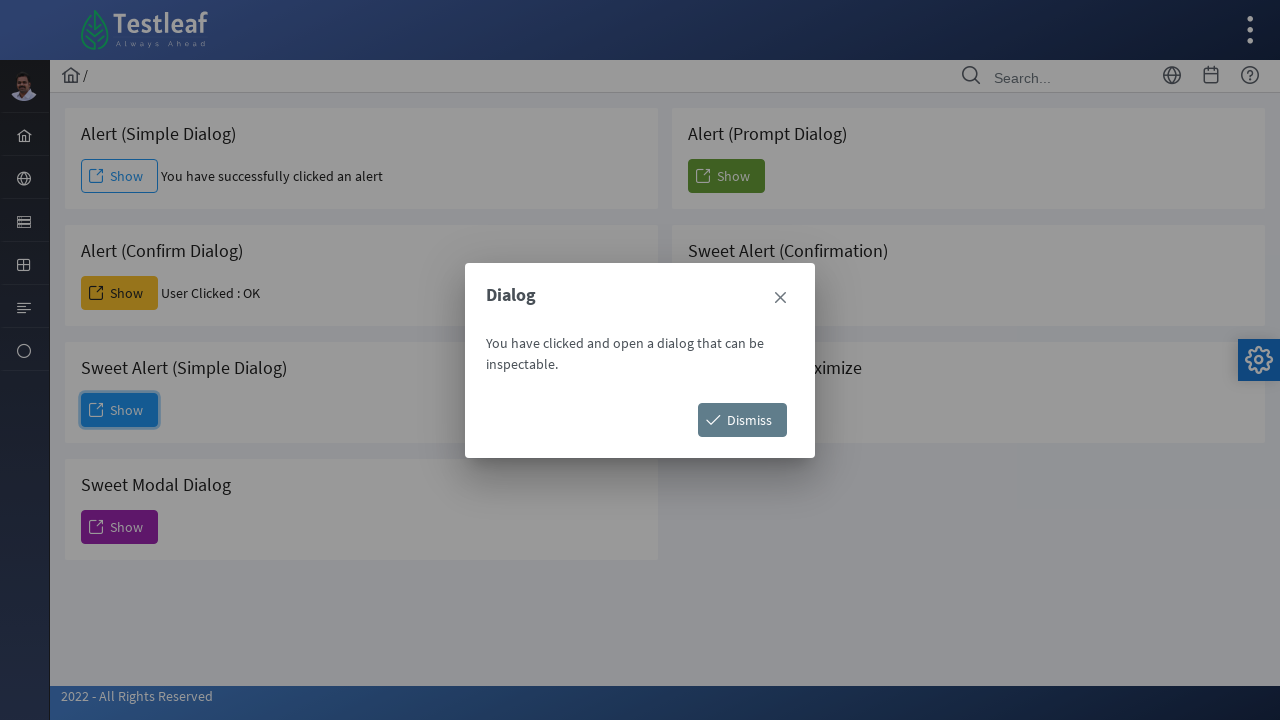

Clicked on second sweet alert element at (742, 420) on #j_idt88\:j_idt98
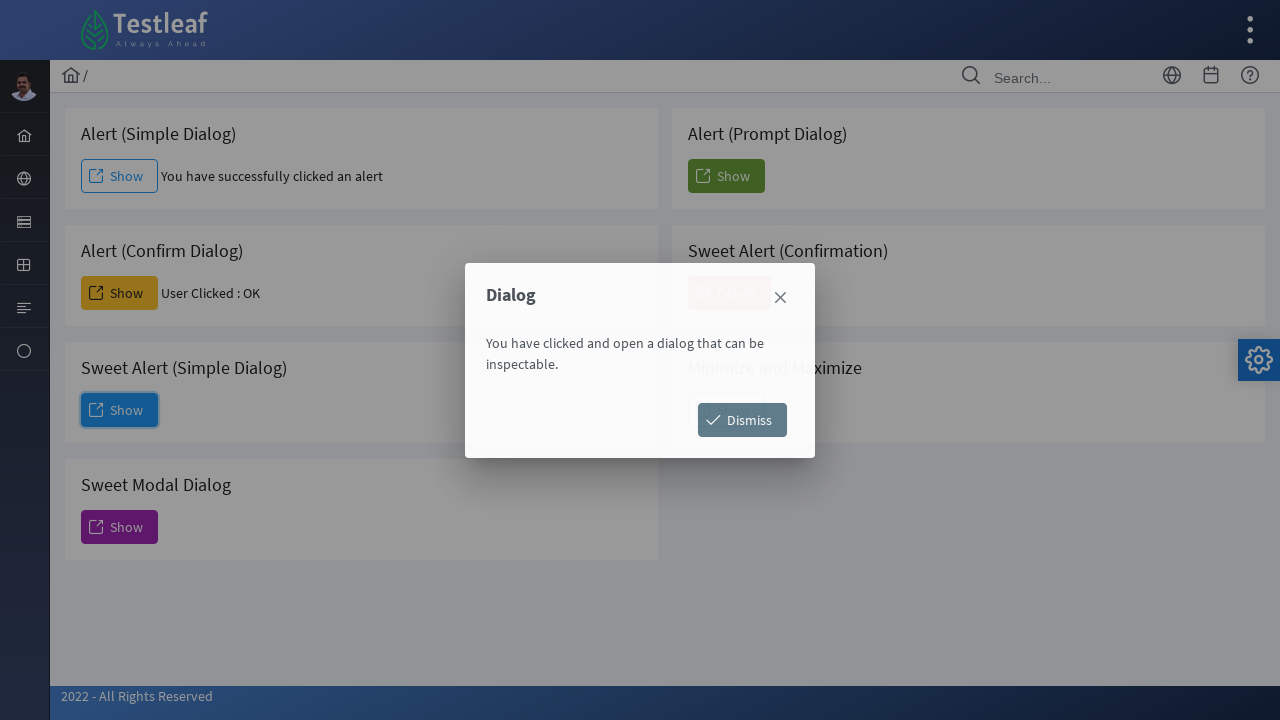

Waited for second sweet alert interaction to complete
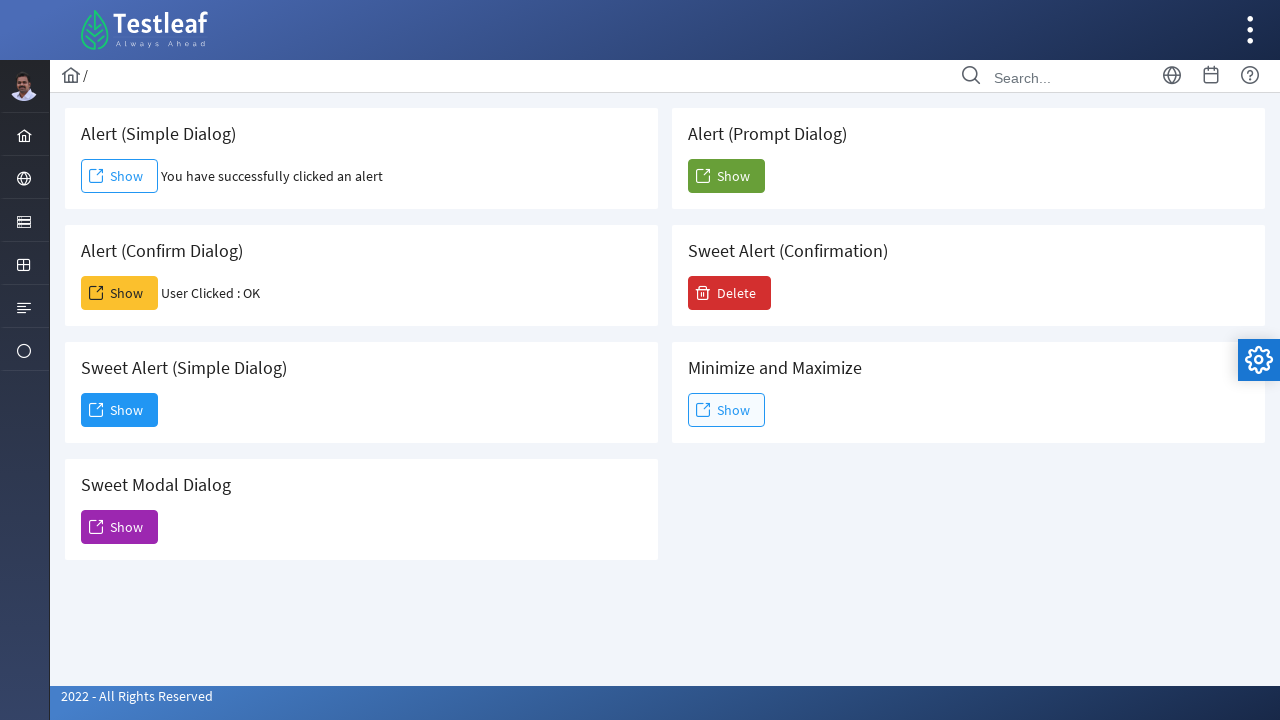

Clicked Sweet Dialog button at (120, 527) on #j_idt88\:j_idt100
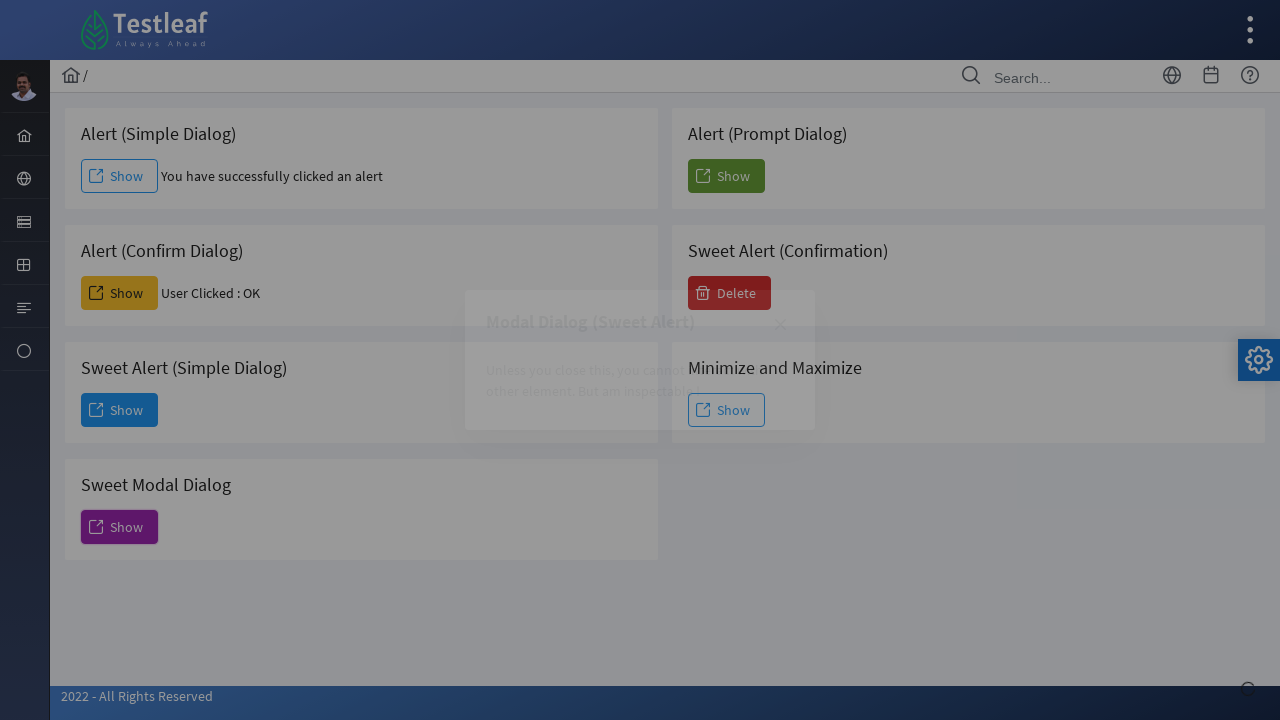

Waited for sweet dialog to load
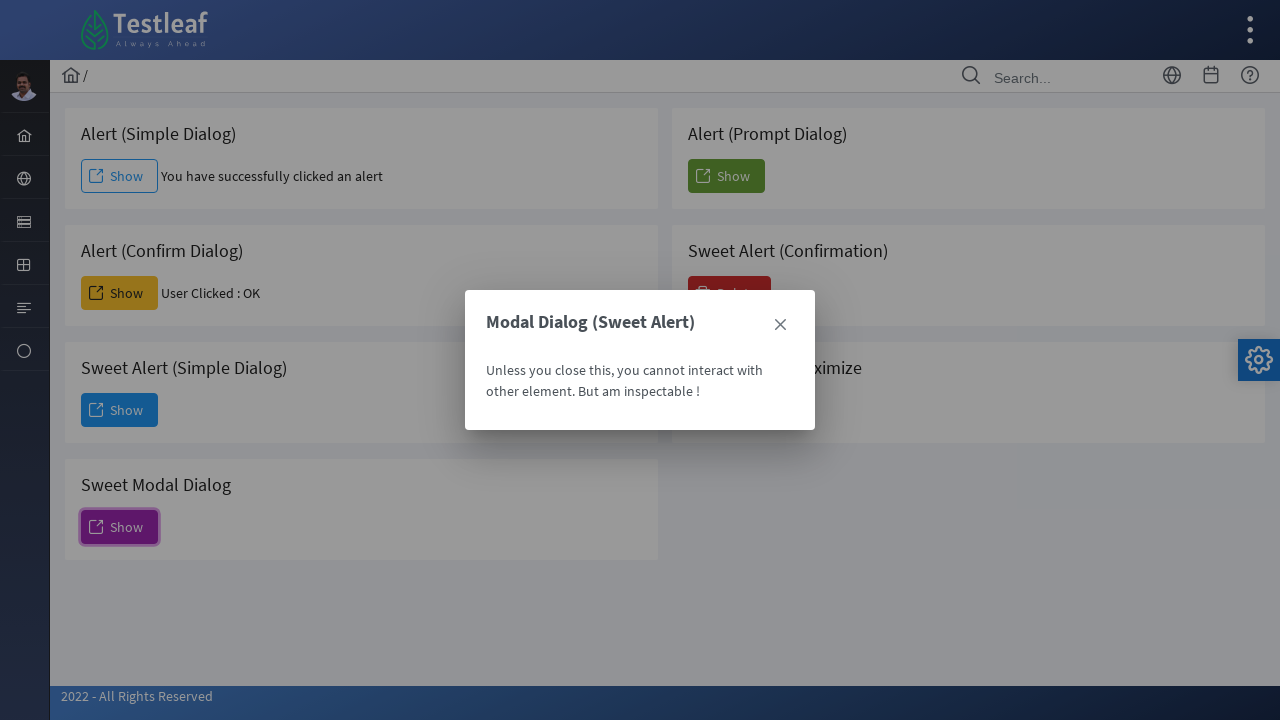

Clicked close button on sweet dialog at (780, 325) on #j_idt88\:j_idt101 div a span
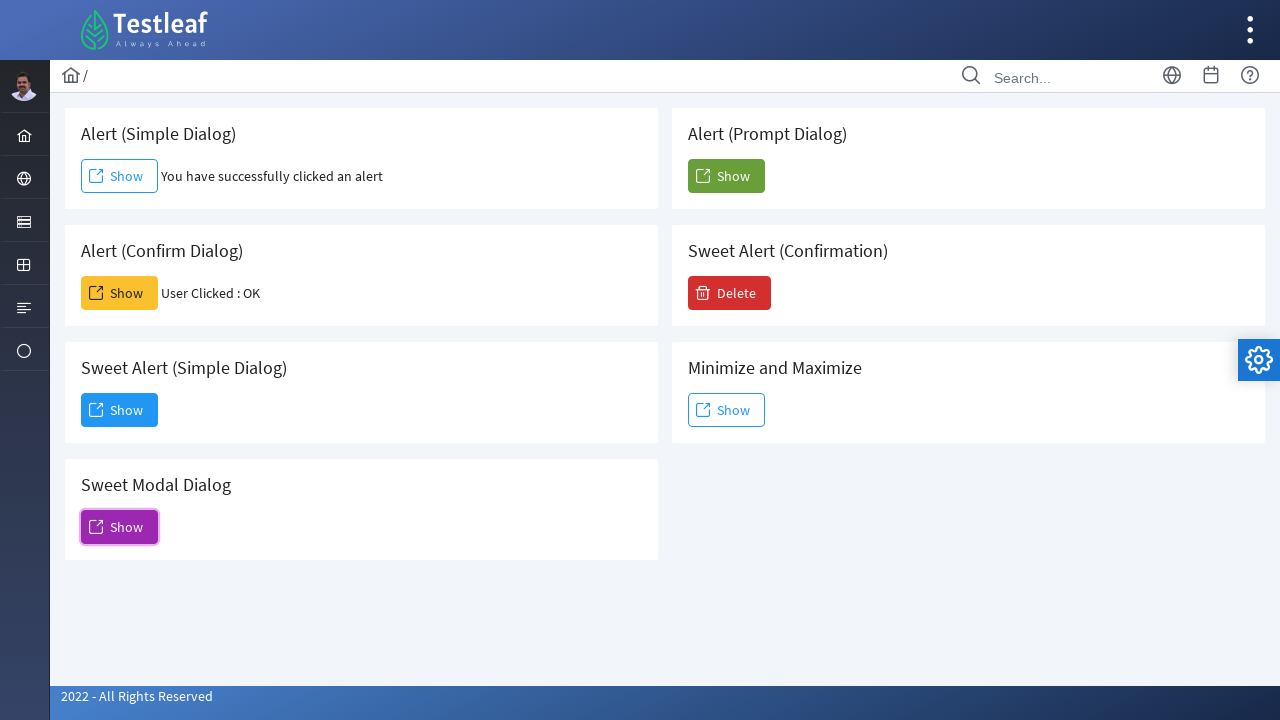

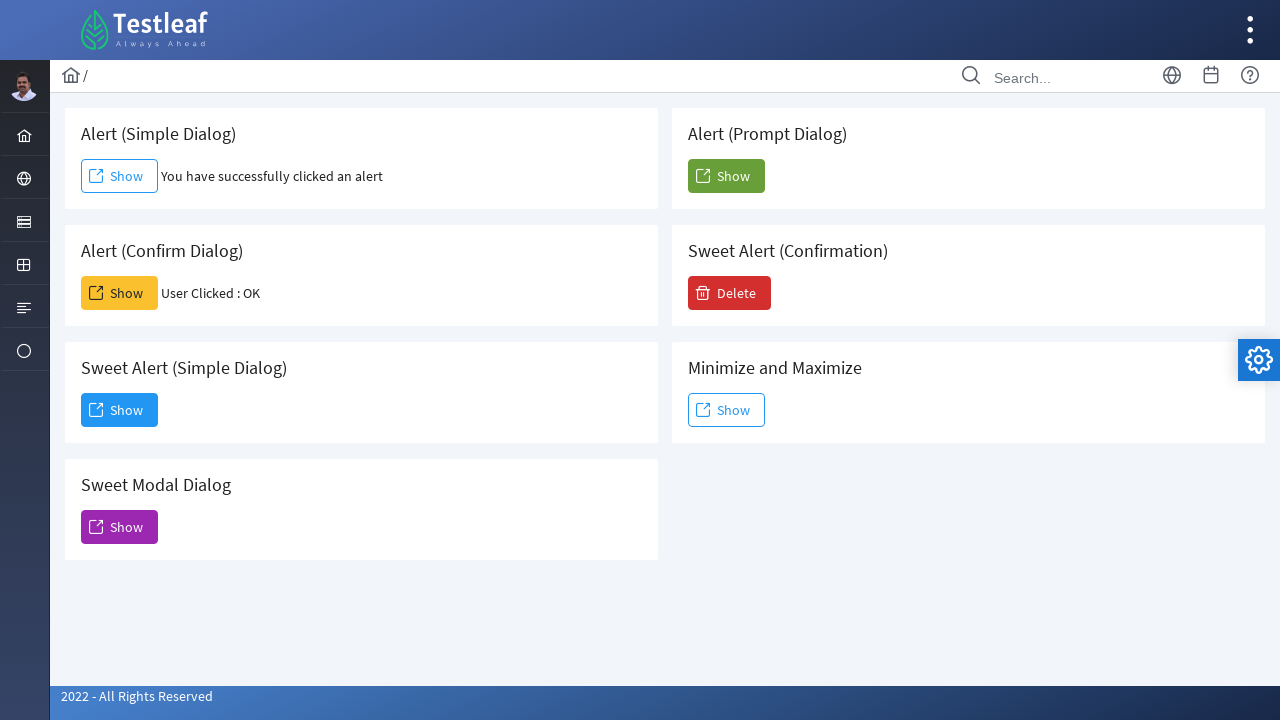